Tests page scrolling functionality by scrolling down and then back up on the Dell website

Starting URL: https://www.dell.com/en-us

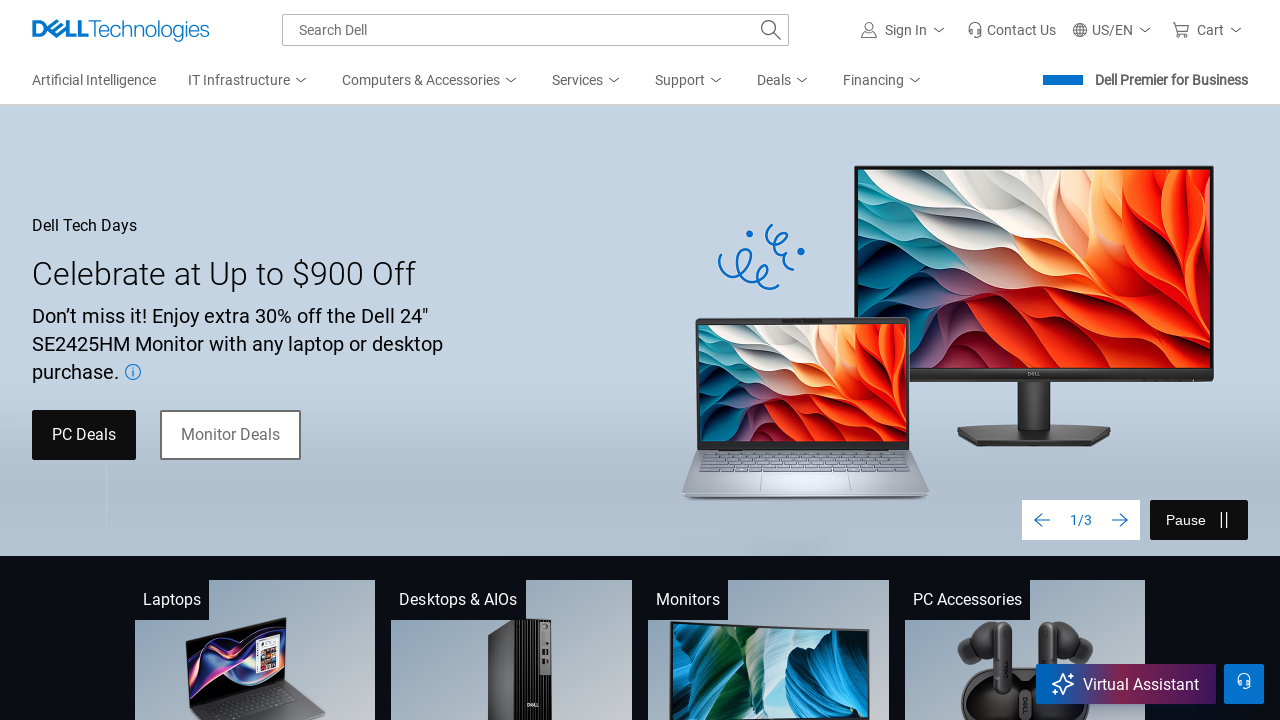

Scrolled down to bottom of Dell website
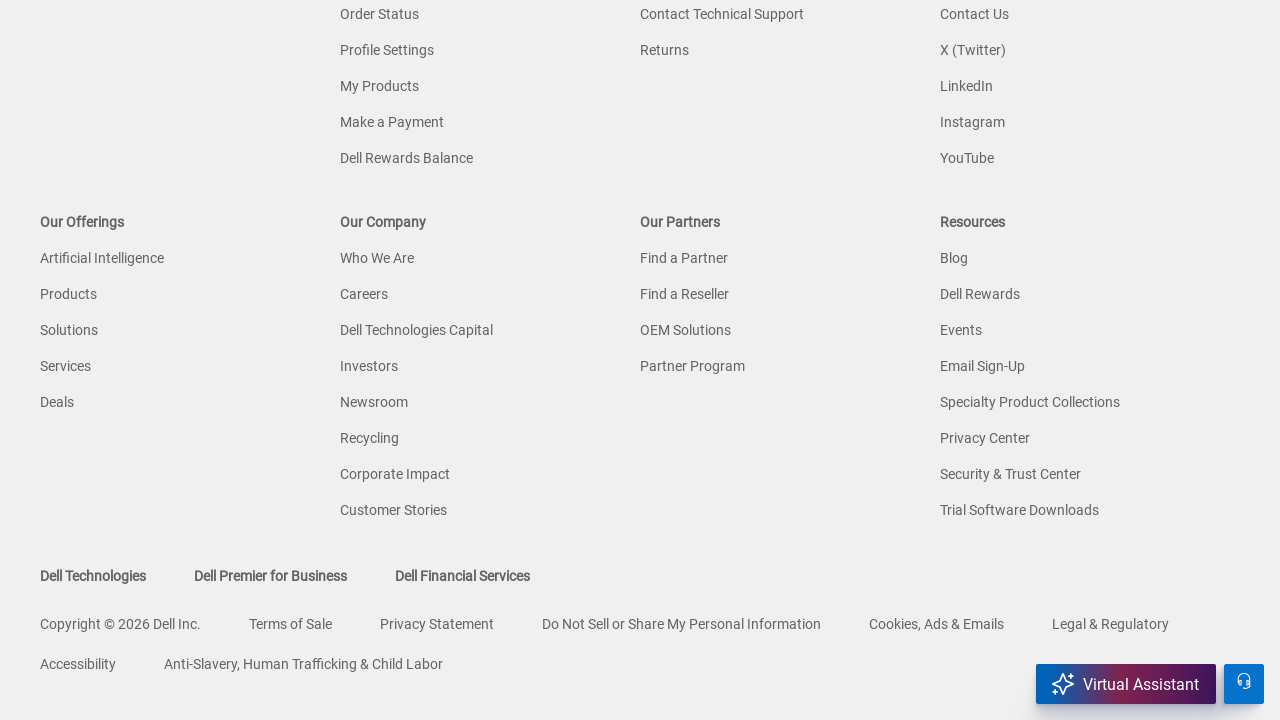

Waited for scroll animation to complete
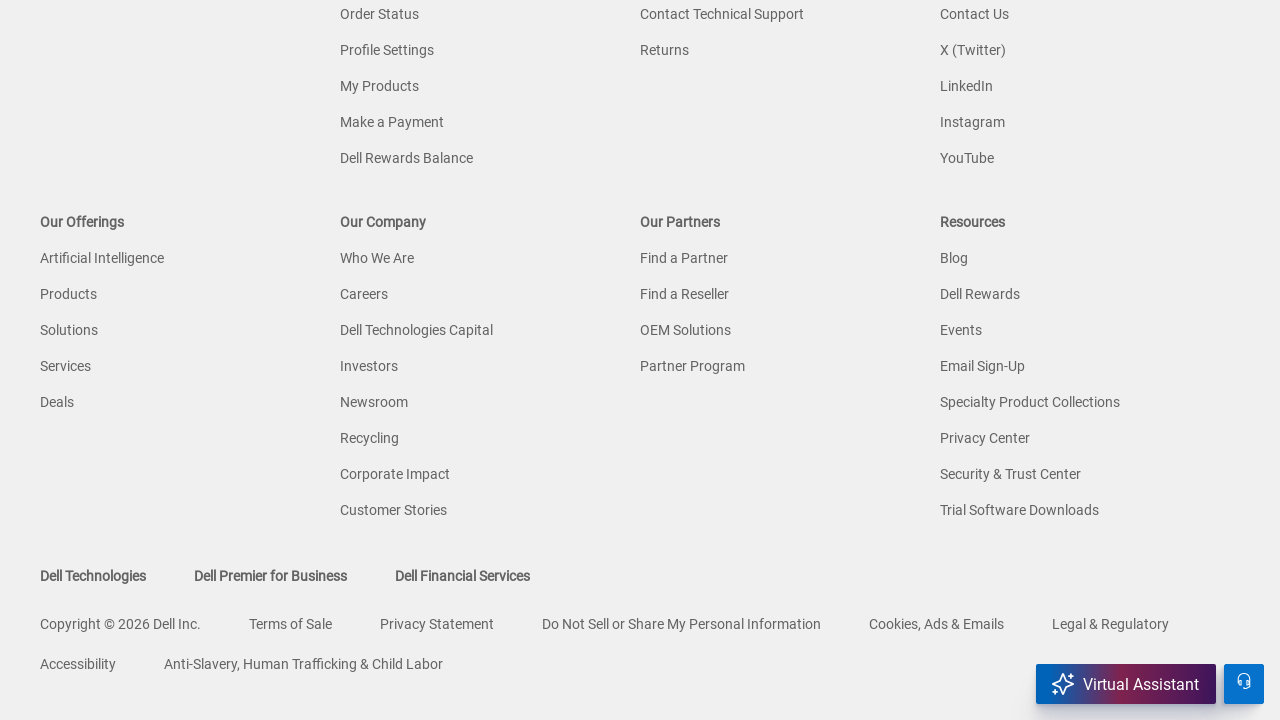

Scrolled back up the page
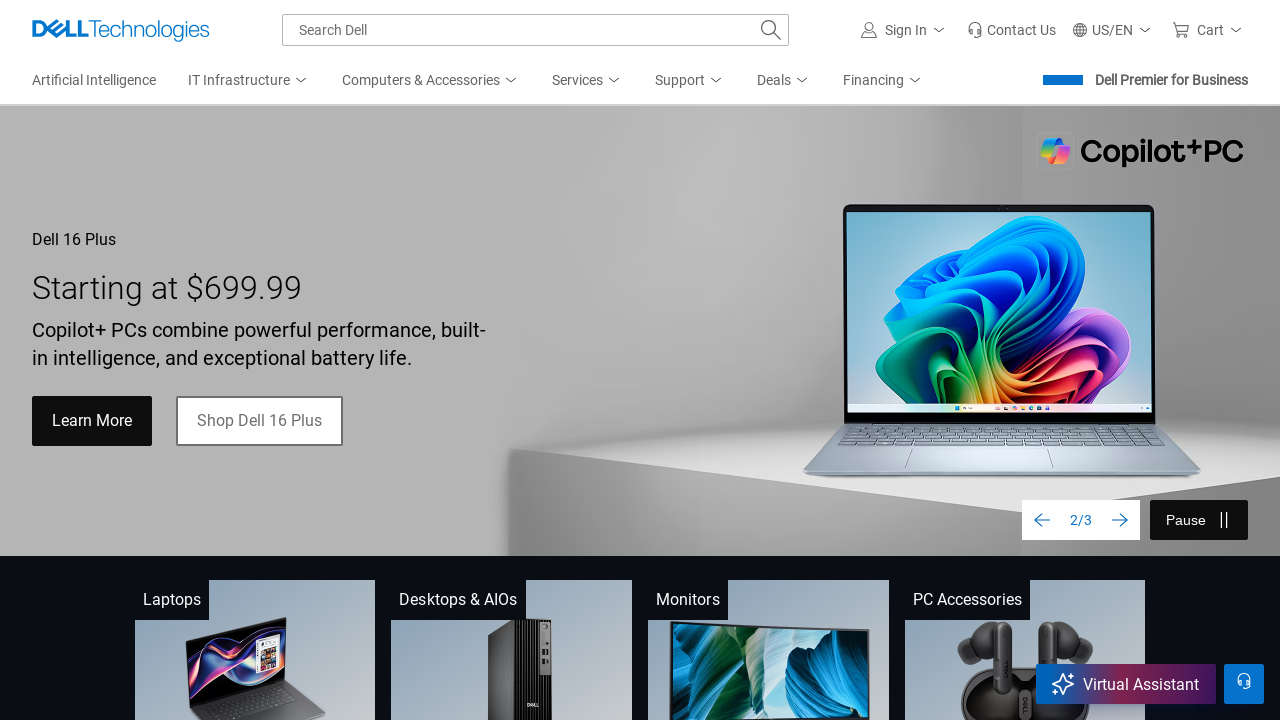

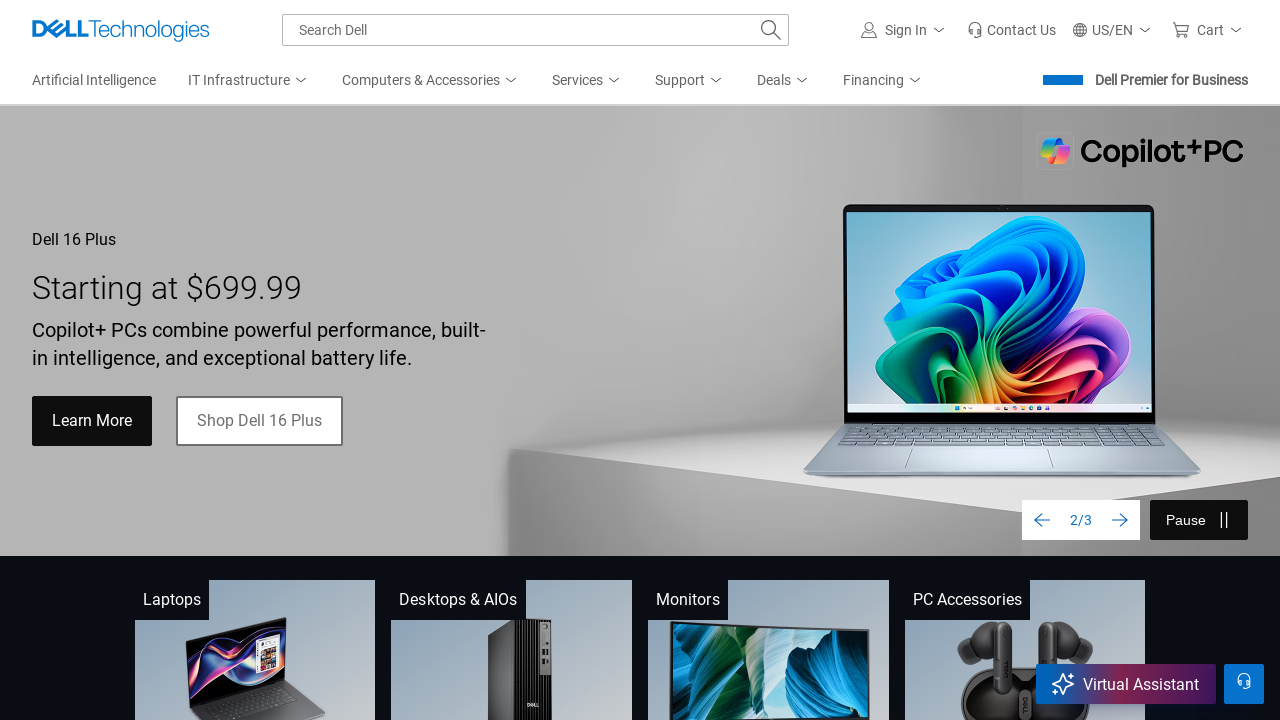